Navigates to a Brazilian stock market information page, waits for the company section to load, and interacts with a navigation element

Starting URL: https://statusinvest.com.br/acoes

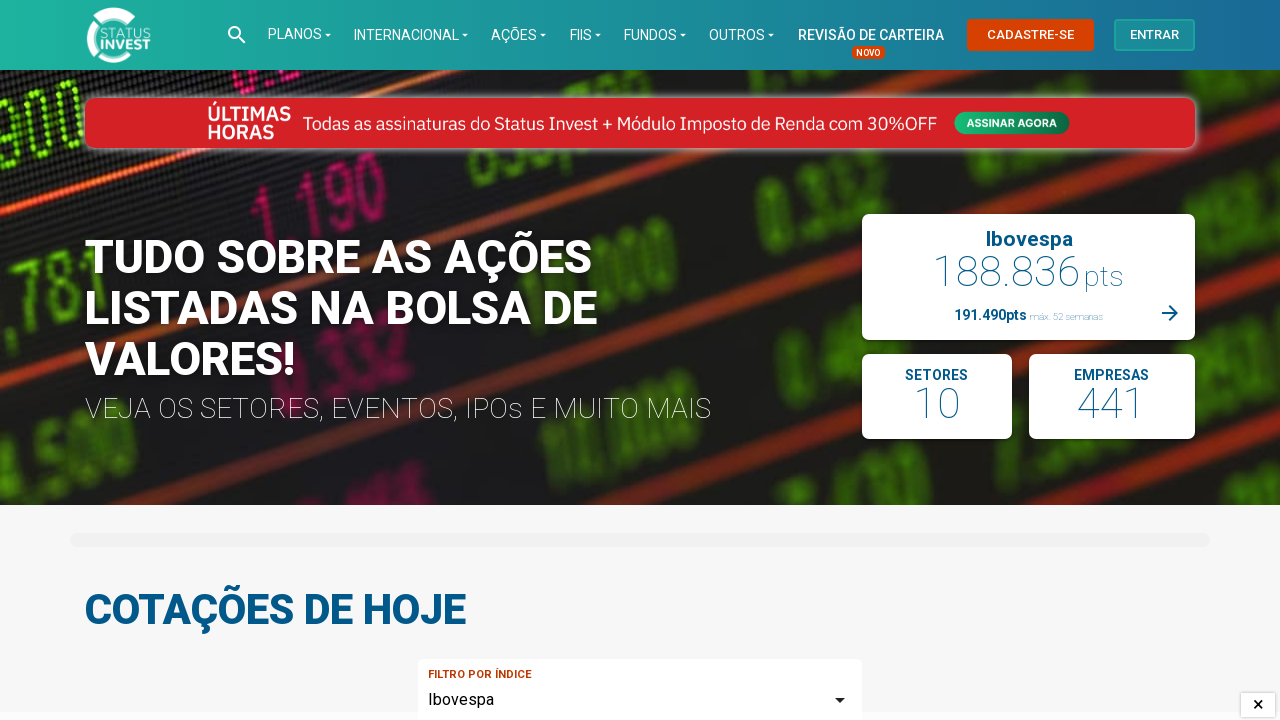

Waited for company section to load
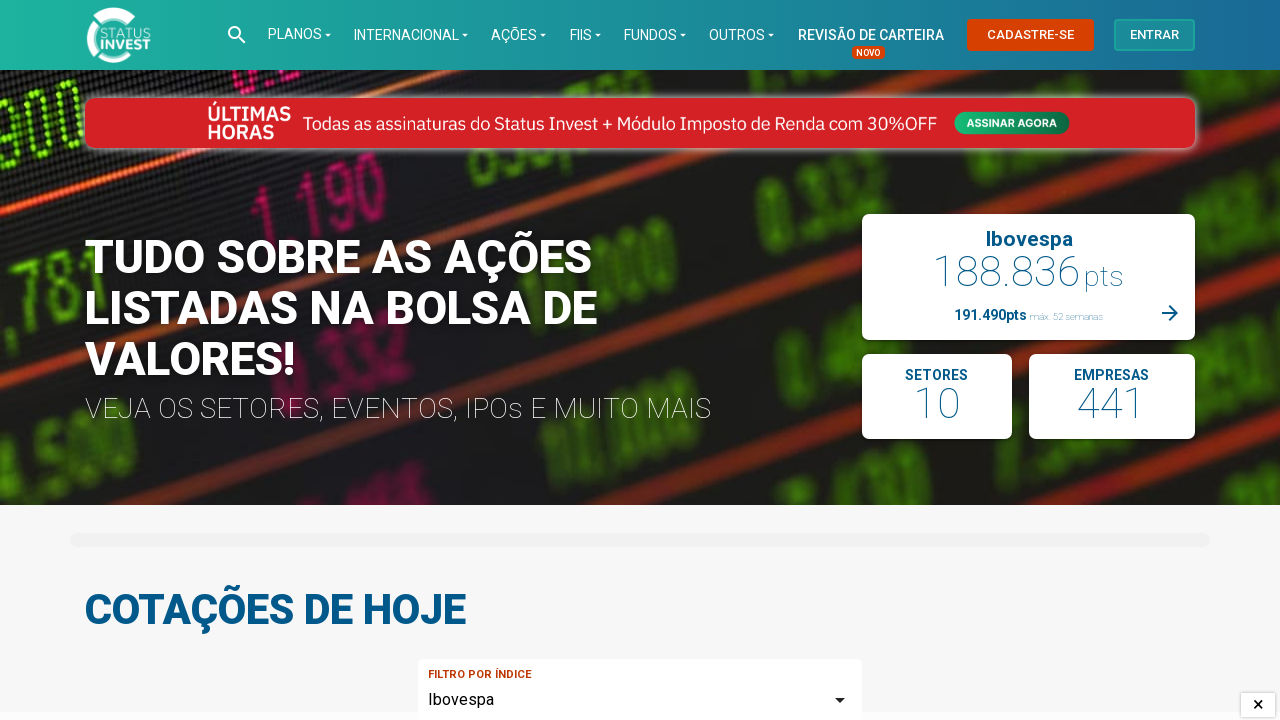

Waited for specific div element within company section to load
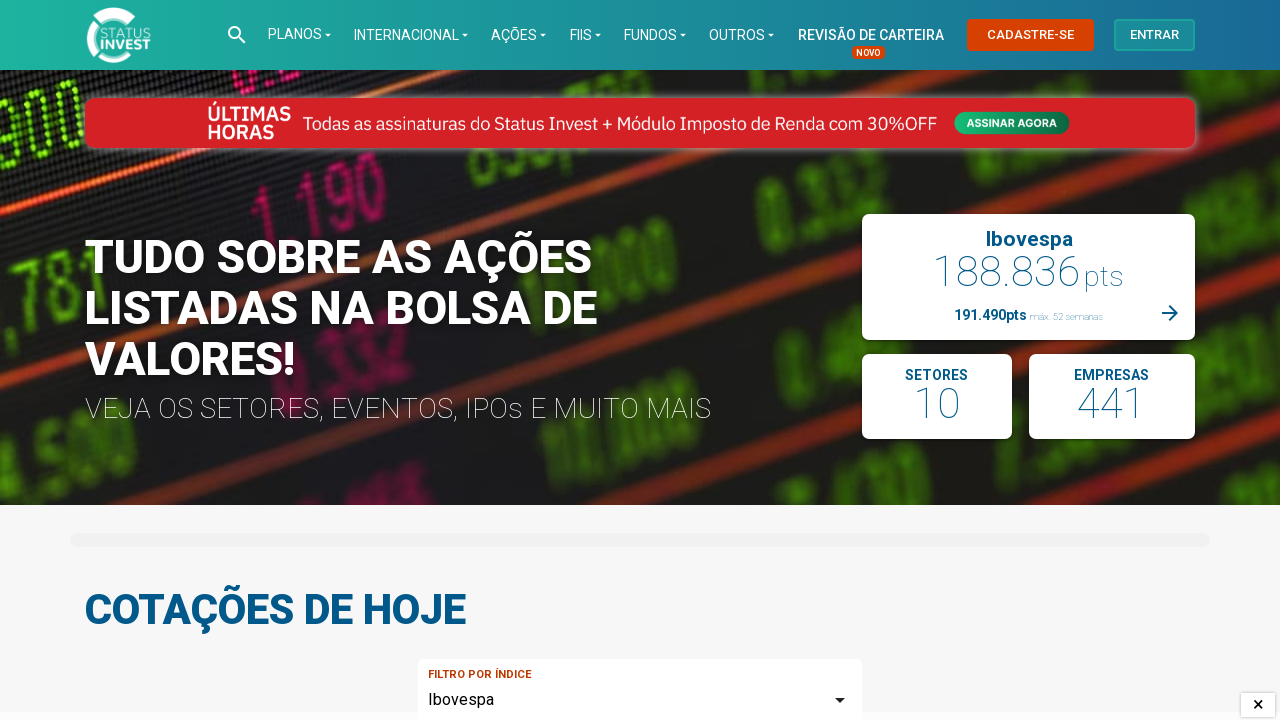

Clicked on chevron_right navigation link at (446, 360) on a:has-text('chevron_right')
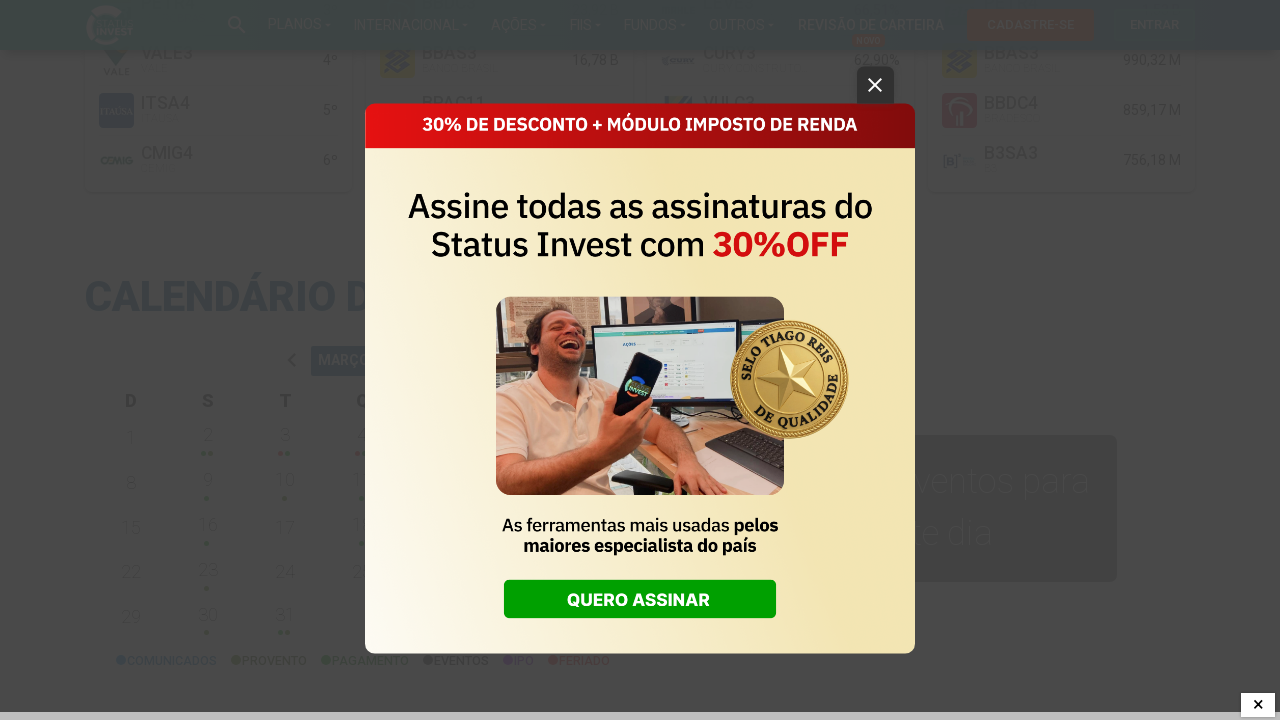

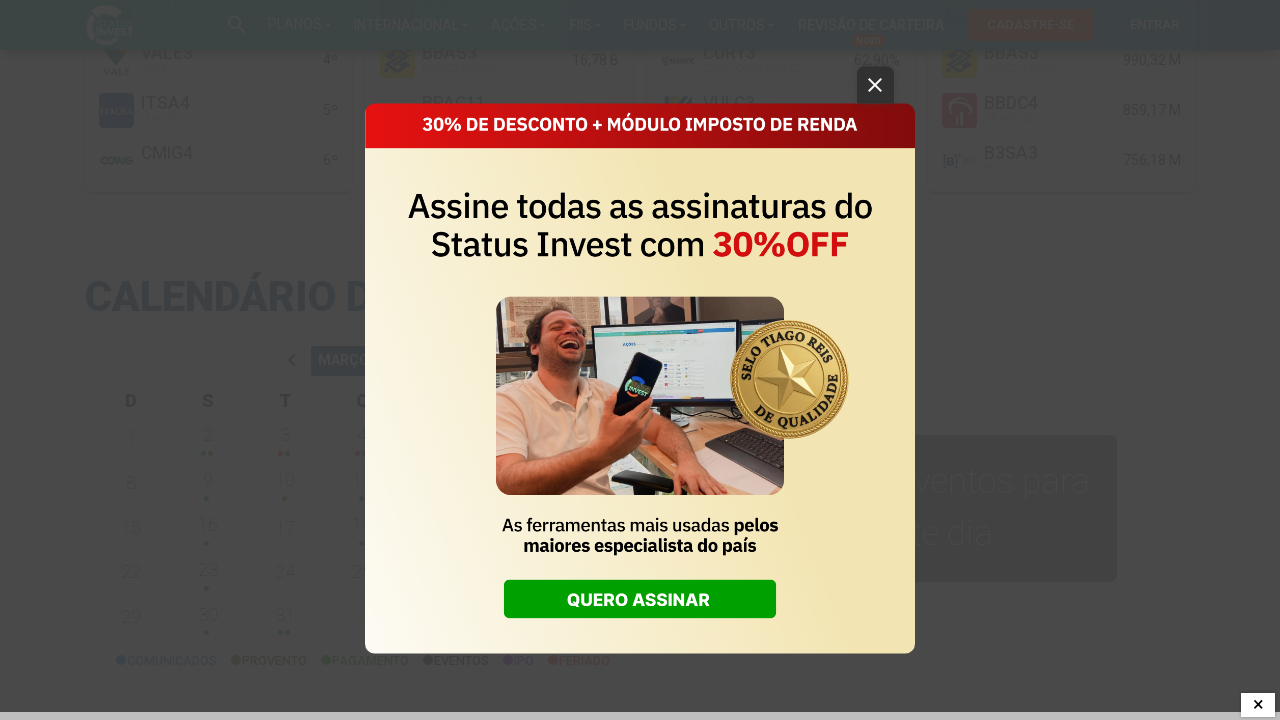